Tests the CEP (postal code) search functionality on the Brazilian Correios website by entering a CEP, clicking search, and verifying that a captcha error message appears

Starting URL: https://buscacepinter.correios.com.br/app/endereco/index.php

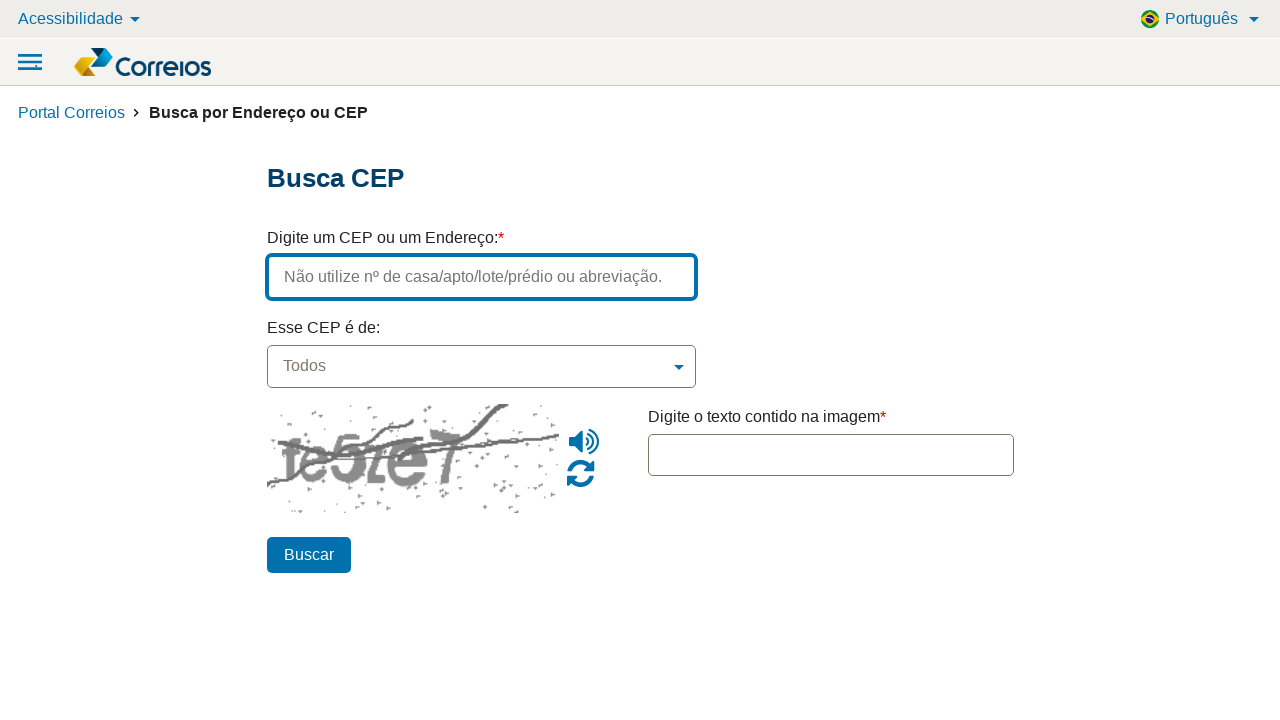

Filled CEP search field with postal code 80700000 on input#endereco
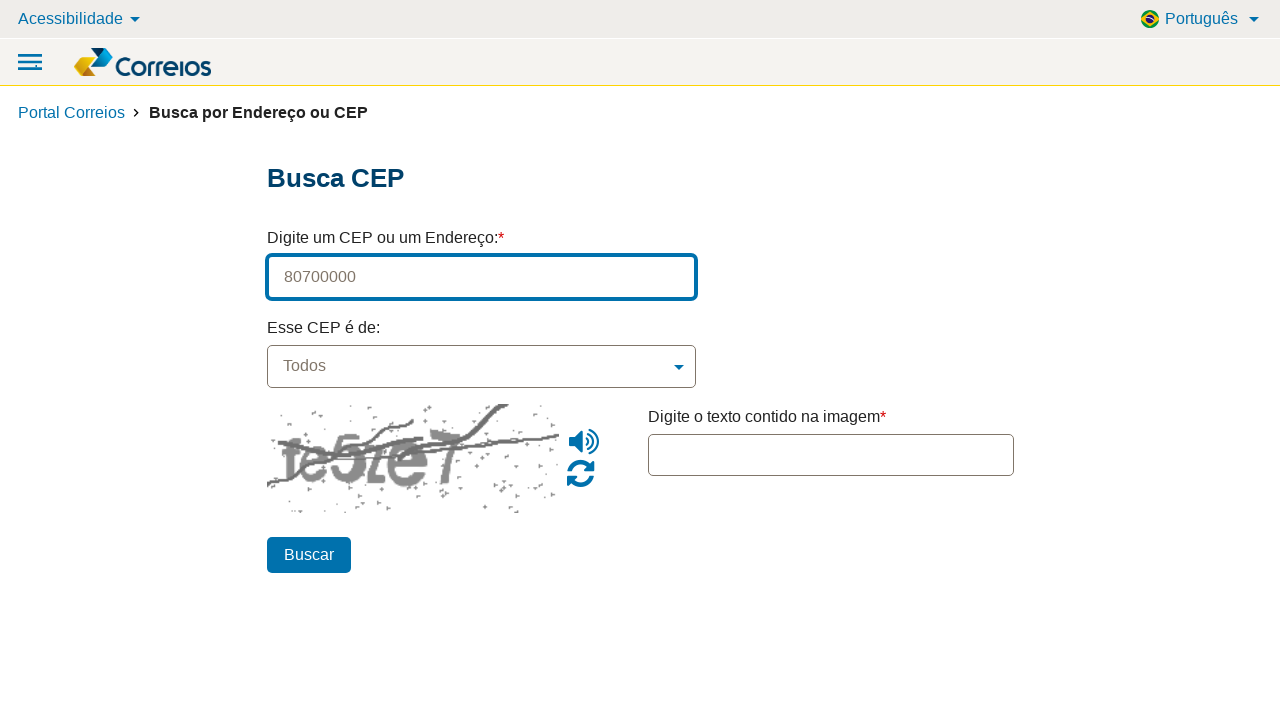

Clicked search button to perform CEP lookup at (308, 555) on button#btn_pesquisar
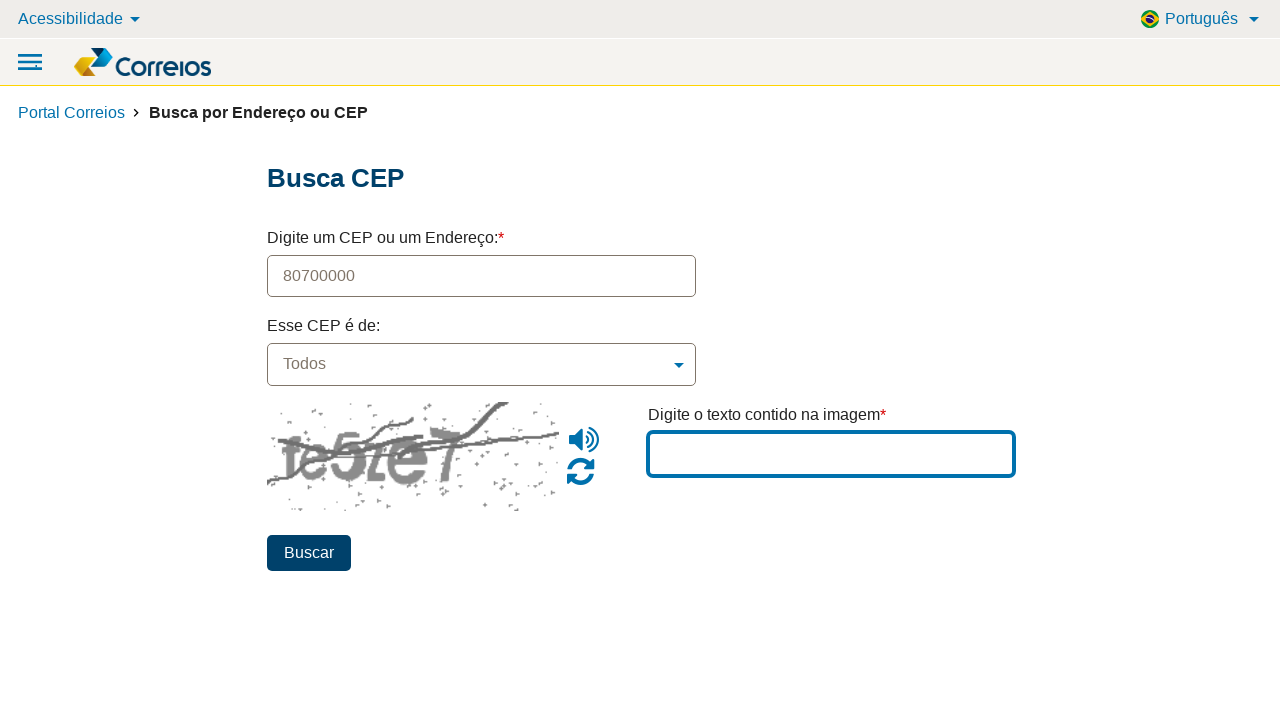

Captcha error message appeared - 'Preencha o campo Captcha!'
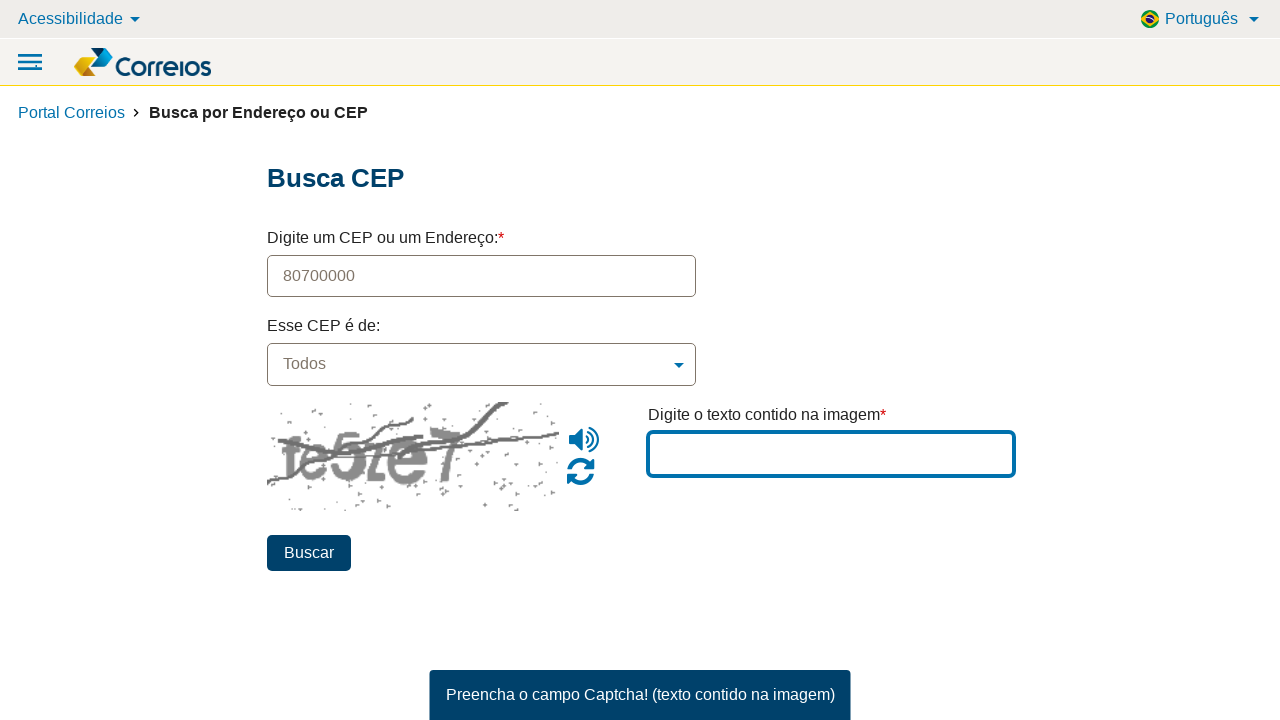

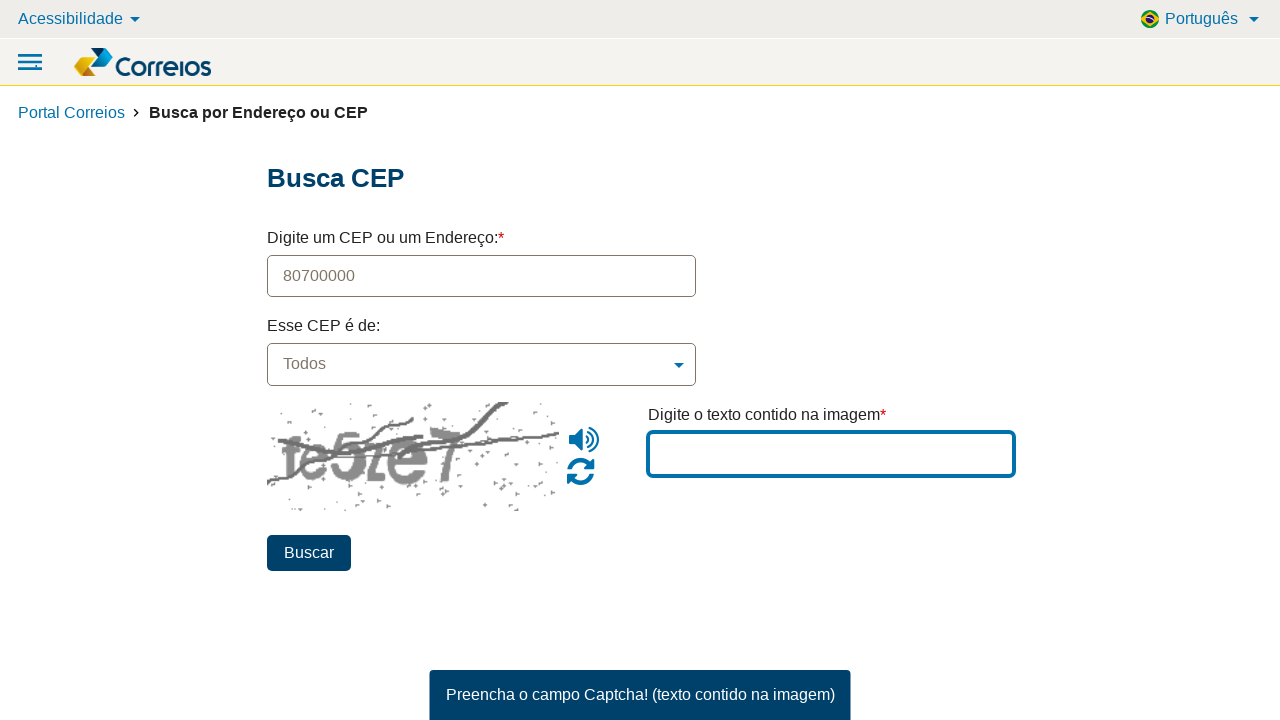